Tests nested frame navigation by clicking on the nested frames link and switching between multiple frames (left, middle, right, and bottom) to verify frame content accessibility

Starting URL: https://the-internet.herokuapp.com/

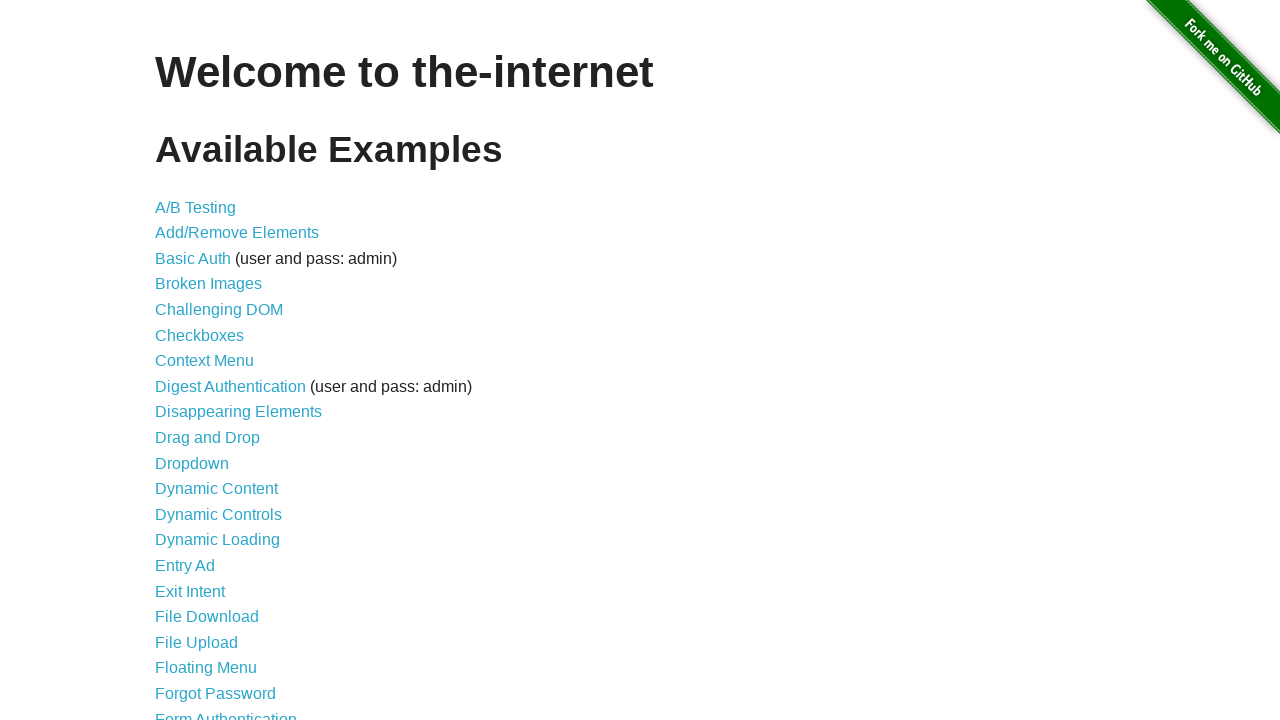

Clicked on nested frames link at (210, 395) on a[href='/nested_frames']
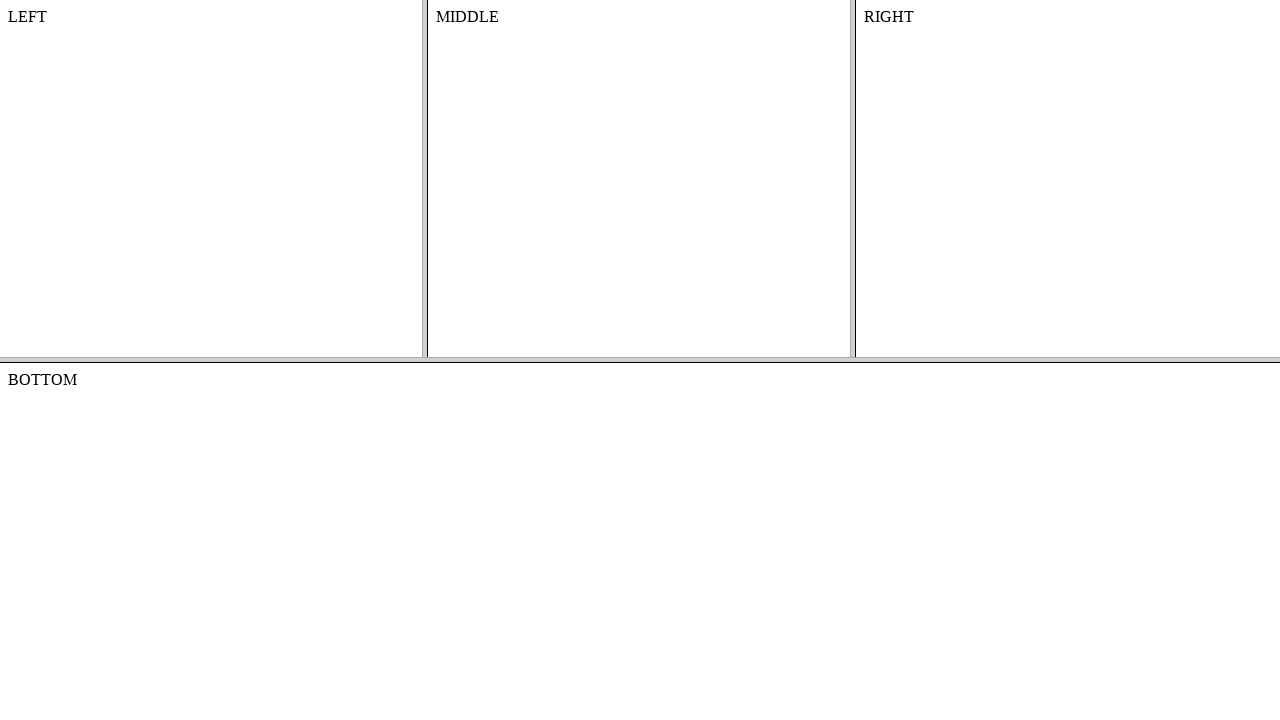

Located top frame
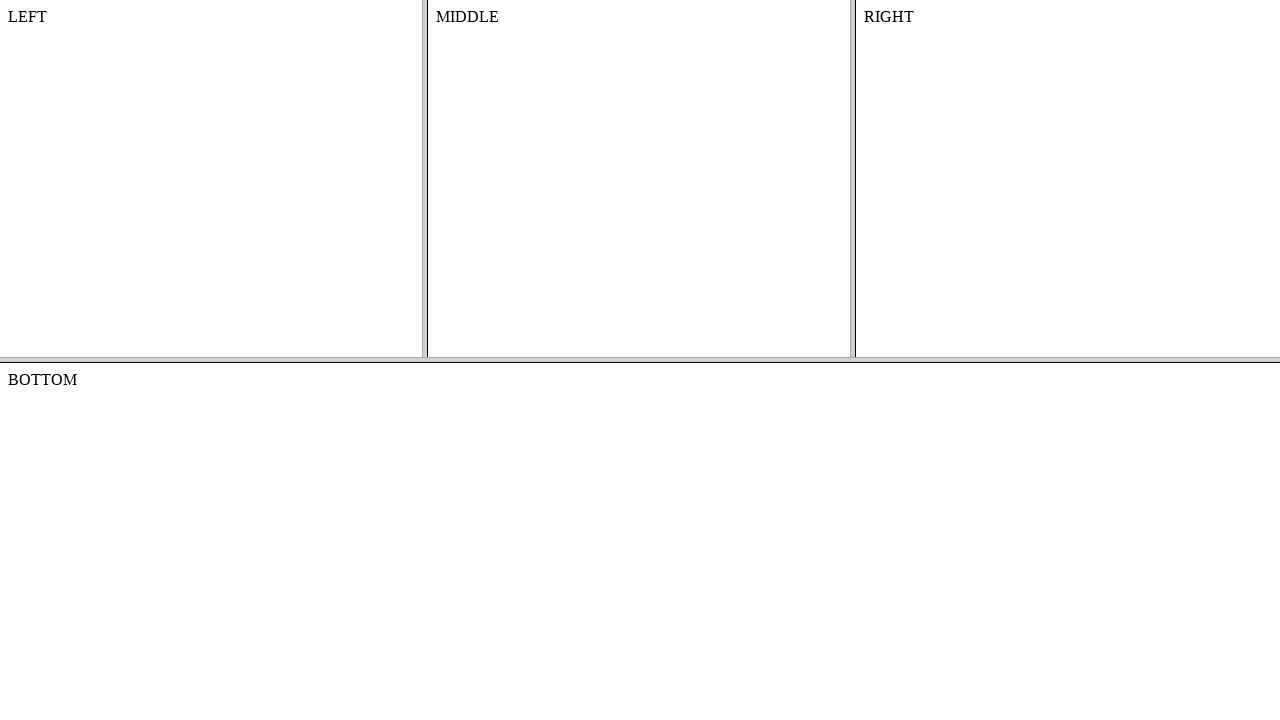

Located left frame within top frame
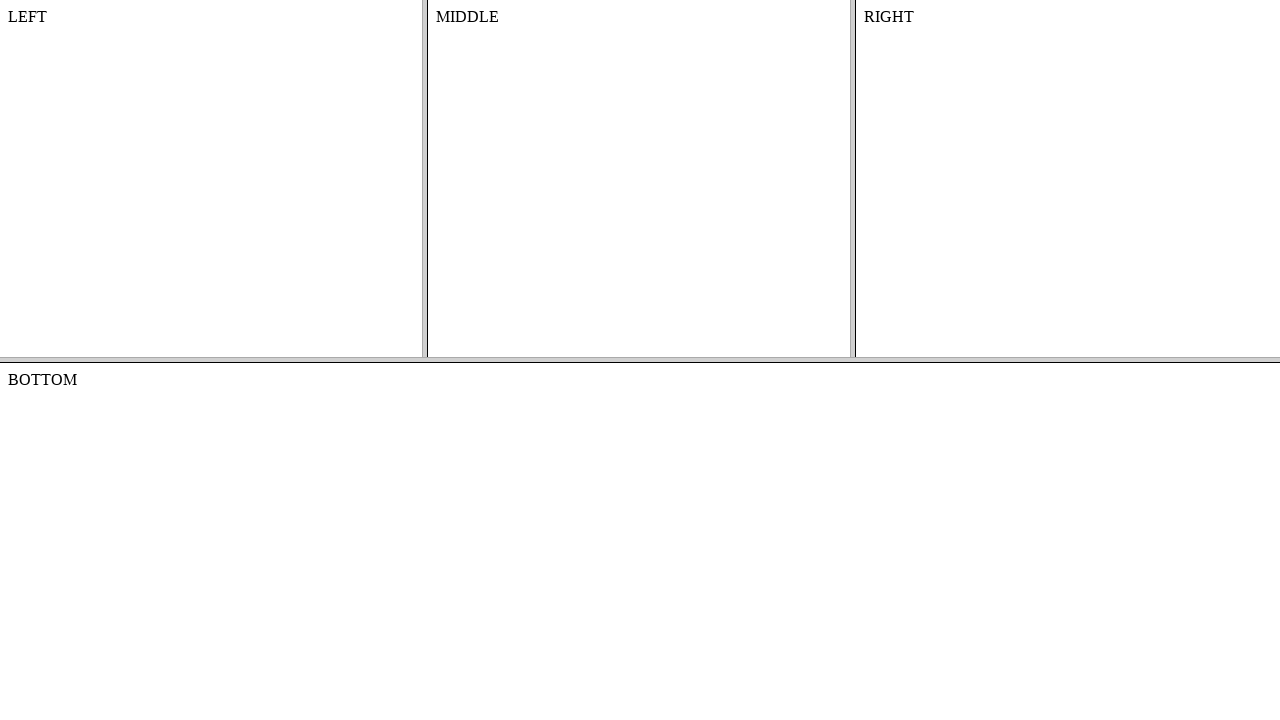

Retrieved text content from left frame: '
    LEFT
    

'
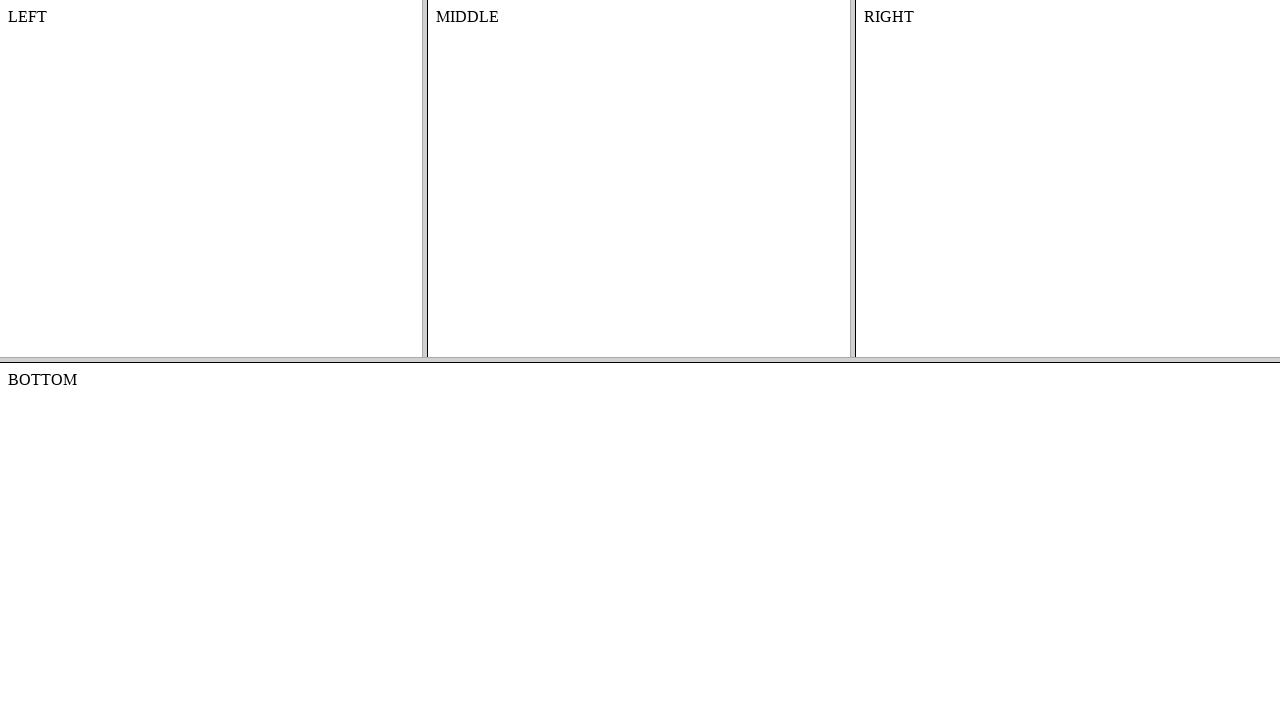

Located middle frame within top frame
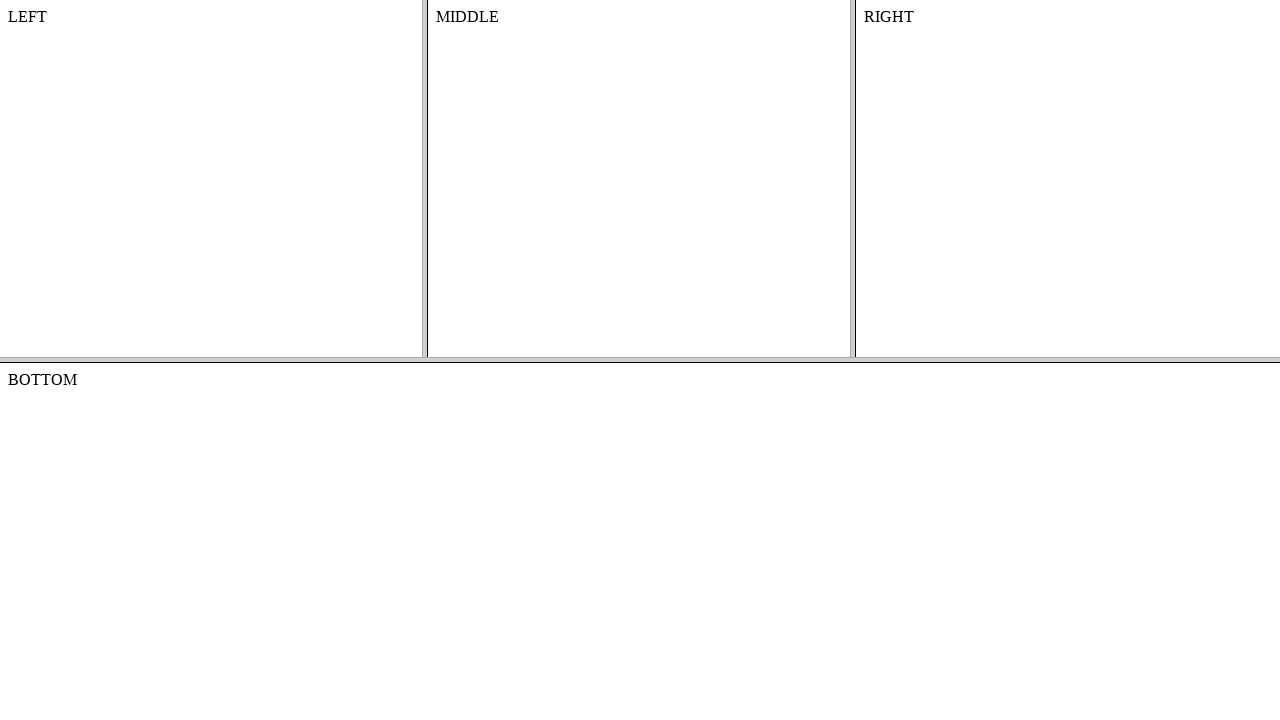

Retrieved text content from middle frame: '
        MIDDLE
    

'
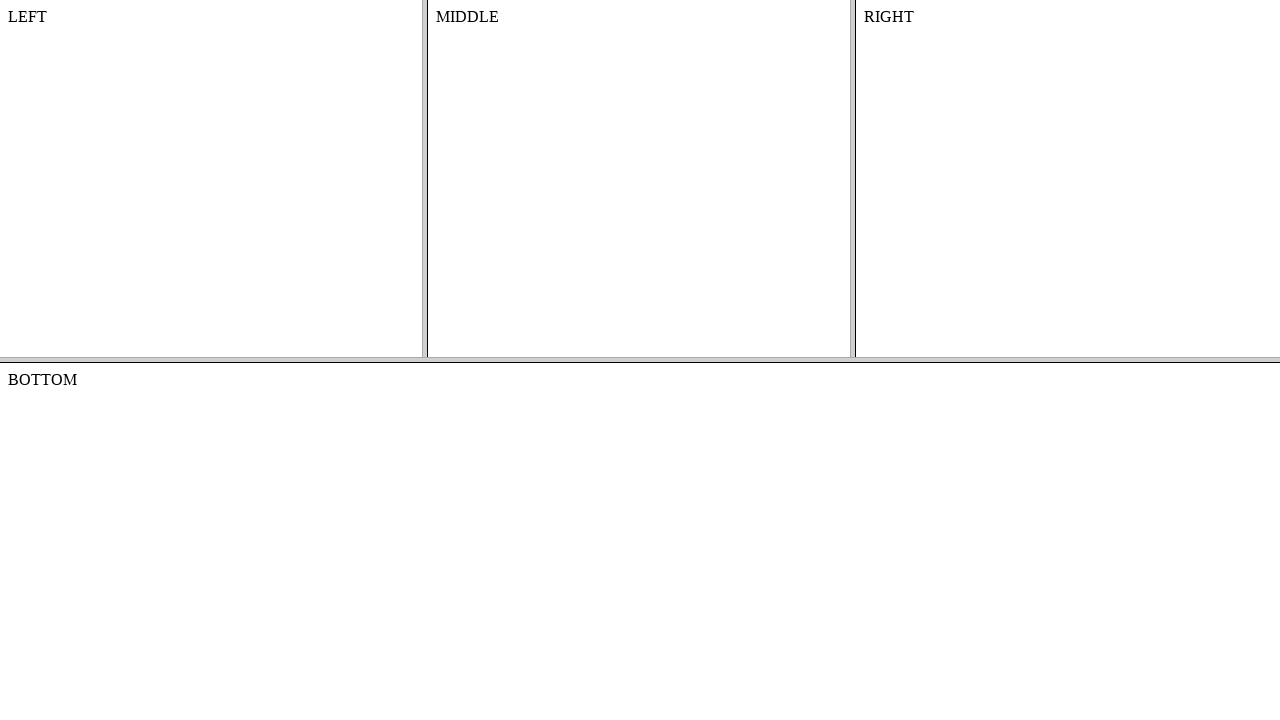

Located right frame within top frame
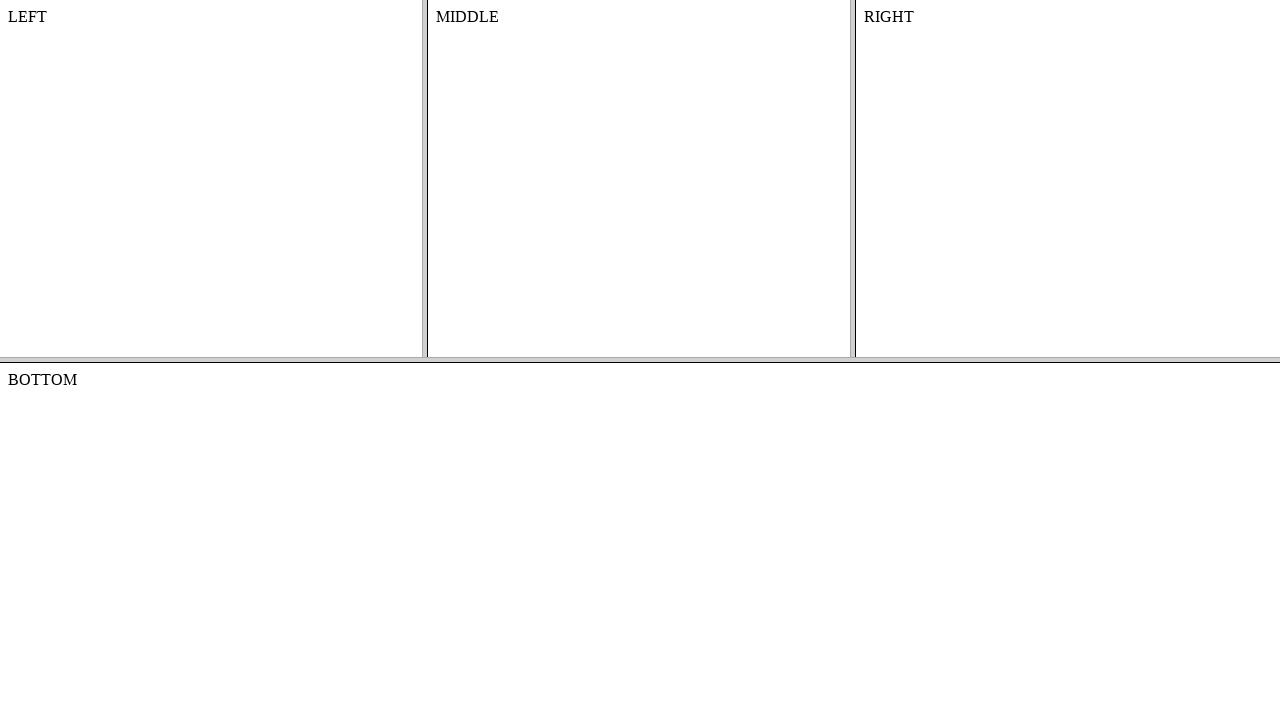

Retrieved text content from right frame: '
    RIGHT
    

'
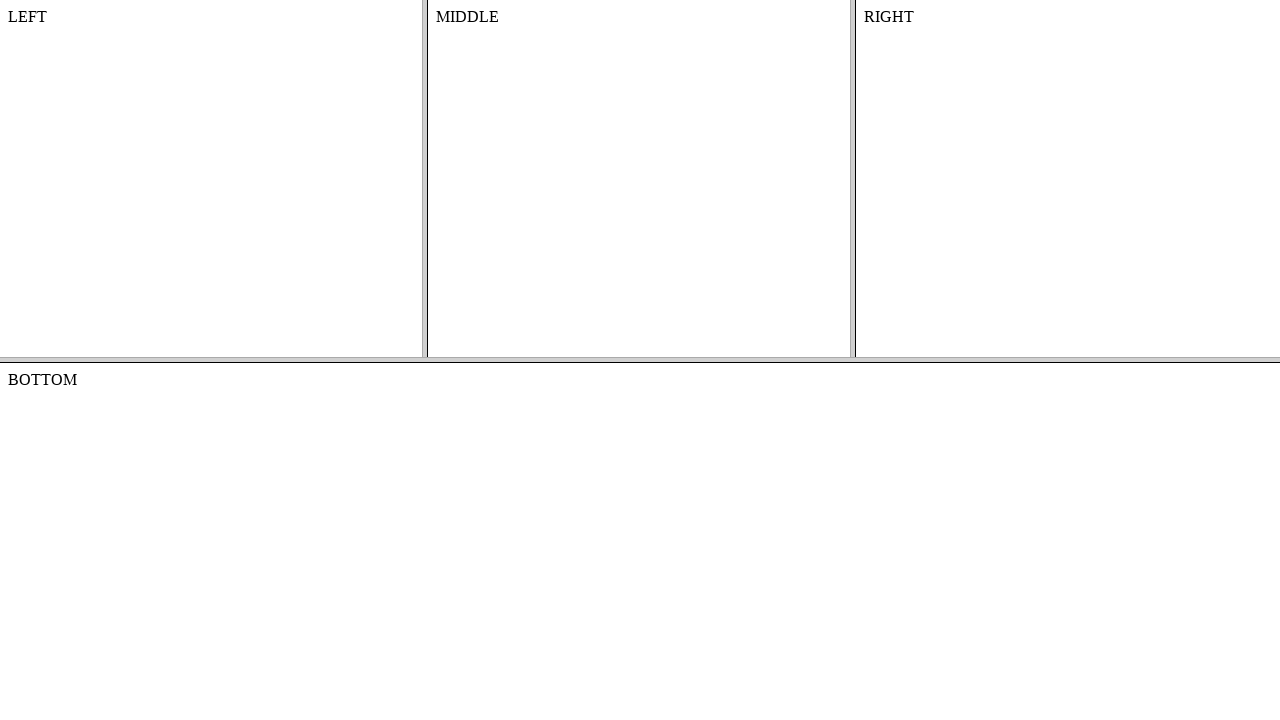

Located bottom frame
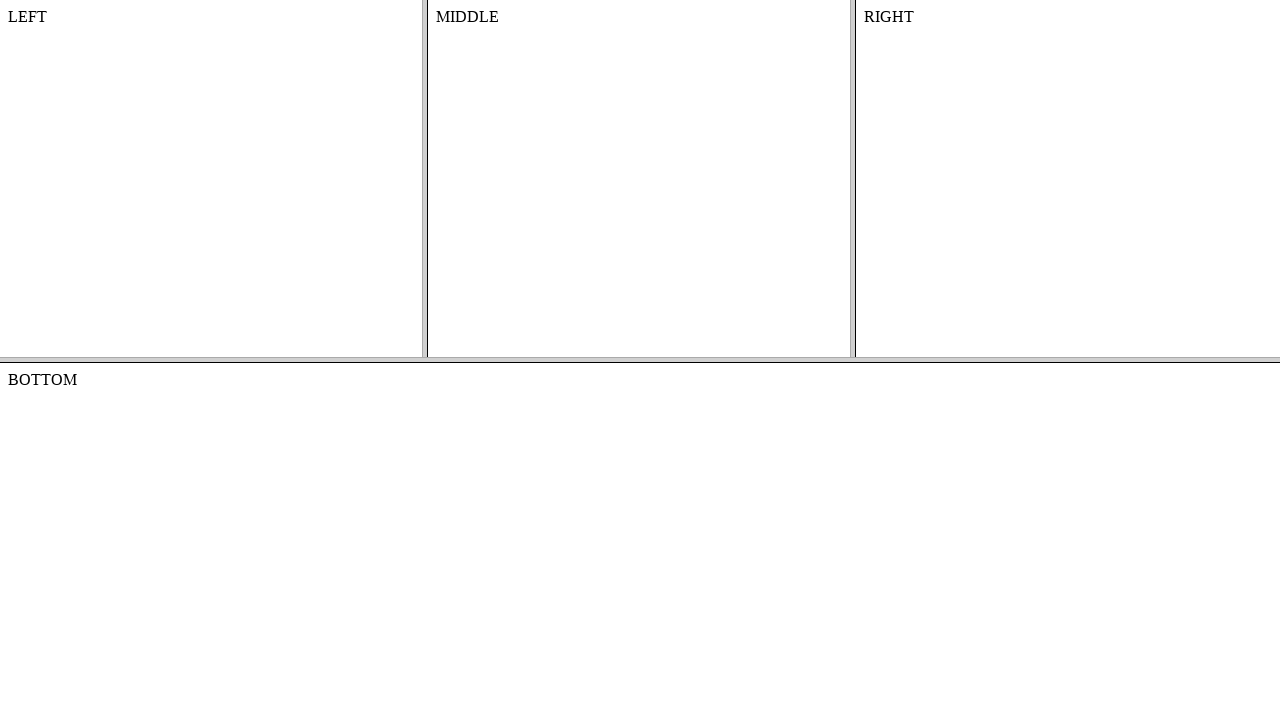

Retrieved text content from bottom frame: 'BOTTOM
'
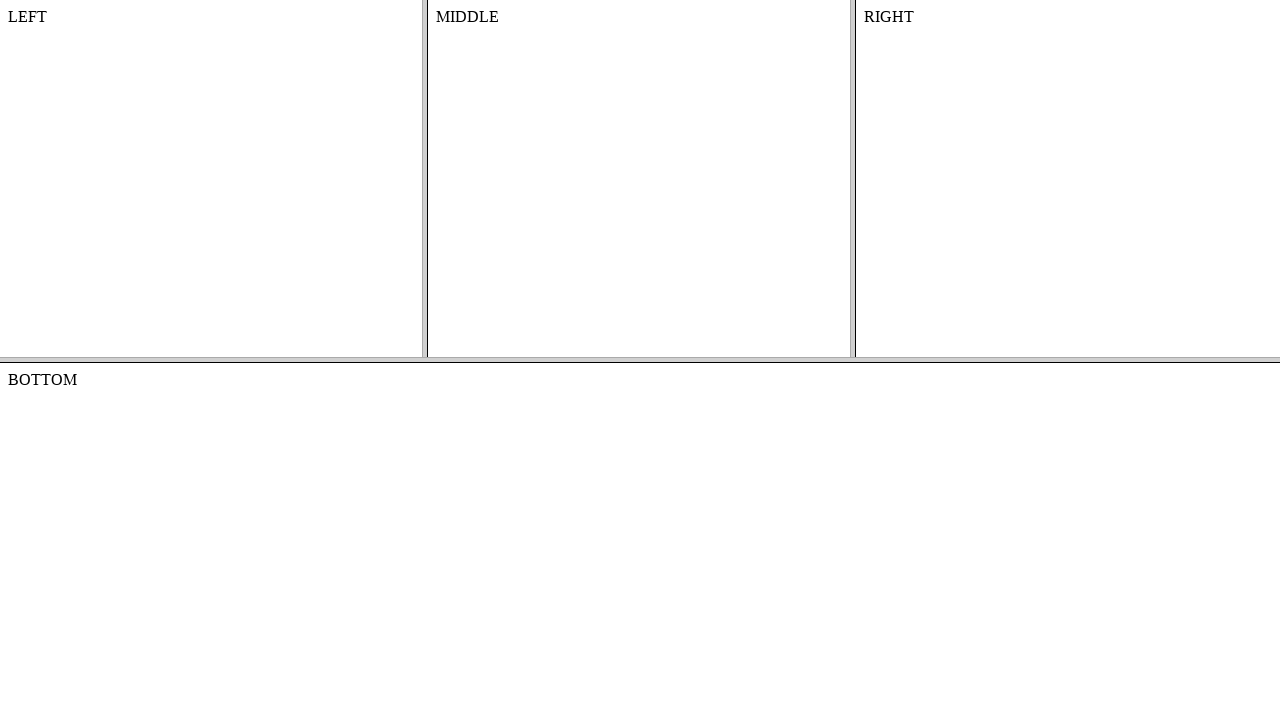

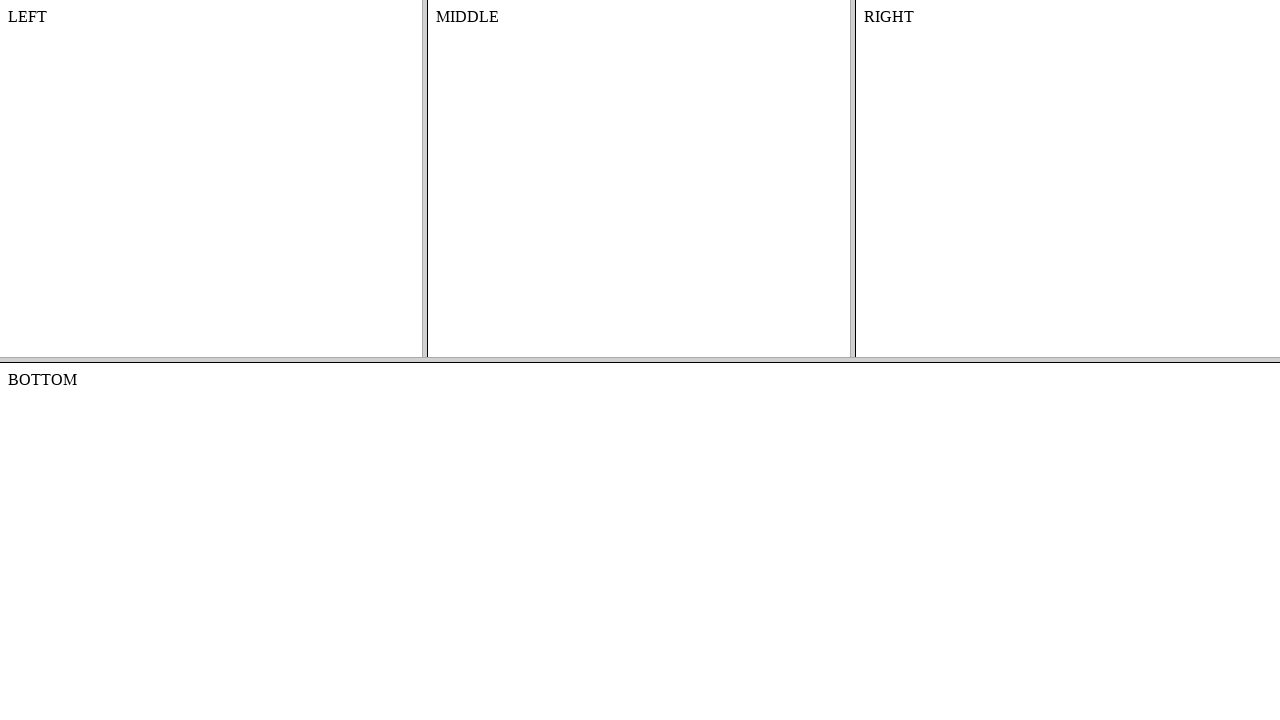